Tests jQuery UI checkbox and radio button functionality by switching to an iframe, selecting a location radio button (Paris), hotel rating checkboxes (2 Star, 3 Star), and bed type checkboxes (2 Double, 1 Queen, 1 King), then clicking a top menu link.

Starting URL: https://jqueryui.com/checkboxradio/

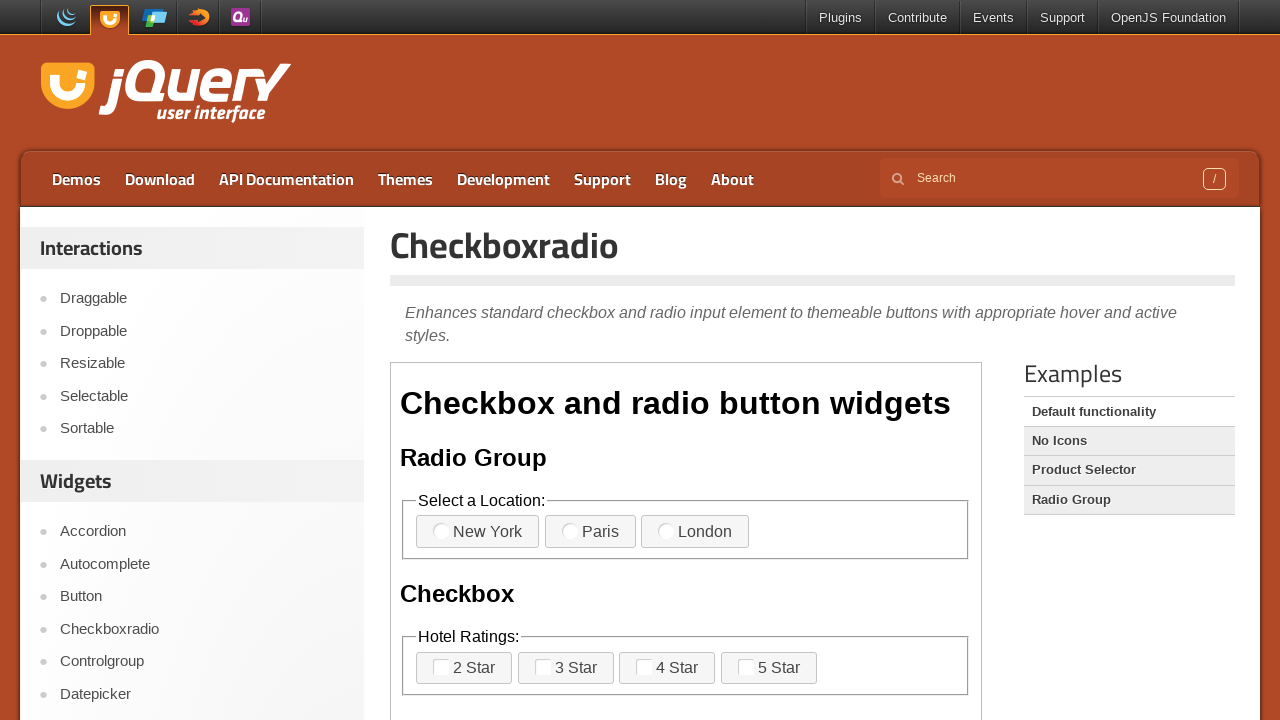

Located and switched to the demo iframe
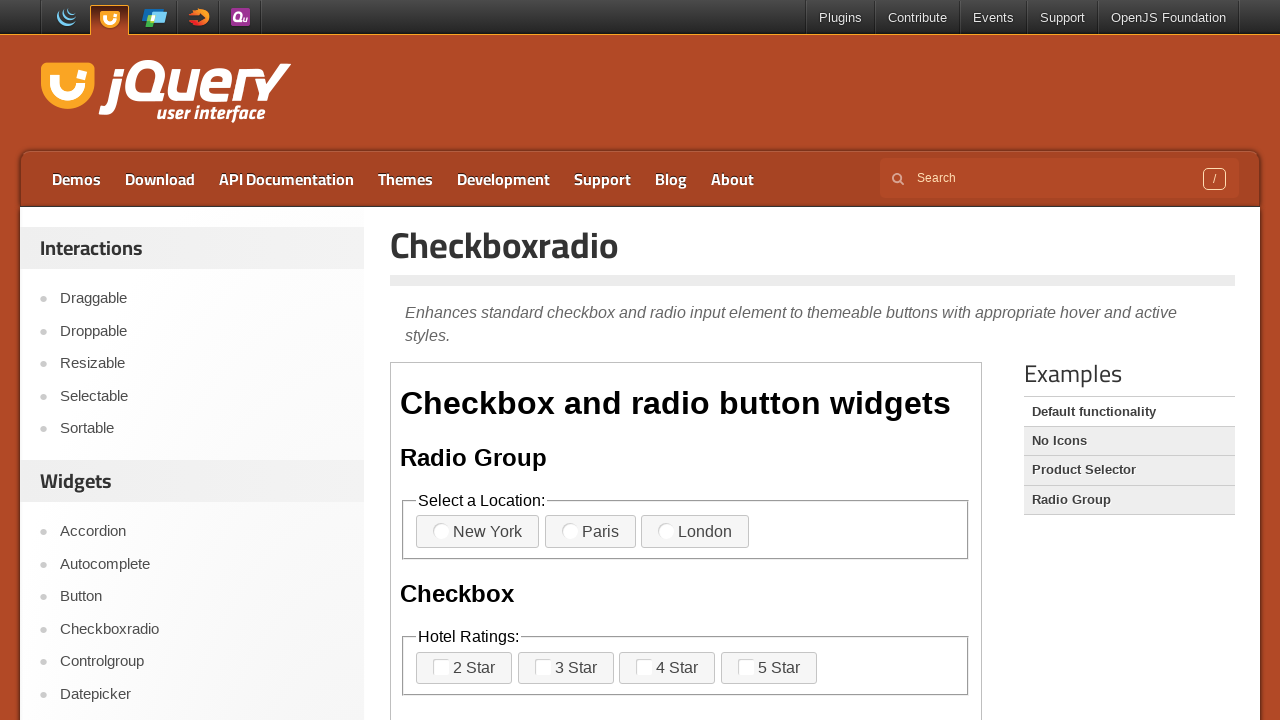

Clicked Paris radio button in Location section at (590, 532) on iframe >> nth=0 >> internal:control=enter-frame >> fieldset >> internal:has-text
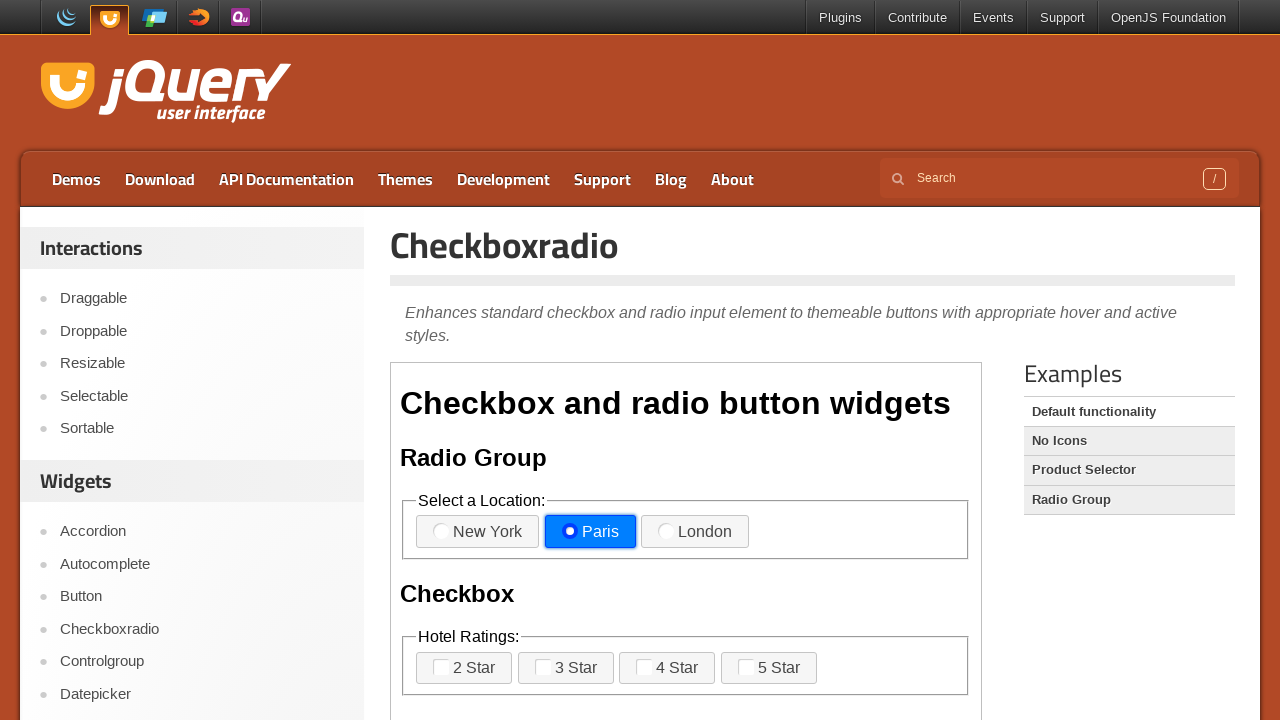

Clicked 2 Star checkbox in Hotel section at (464, 668) on iframe >> nth=0 >> internal:control=enter-frame >> fieldset >> internal:has-text
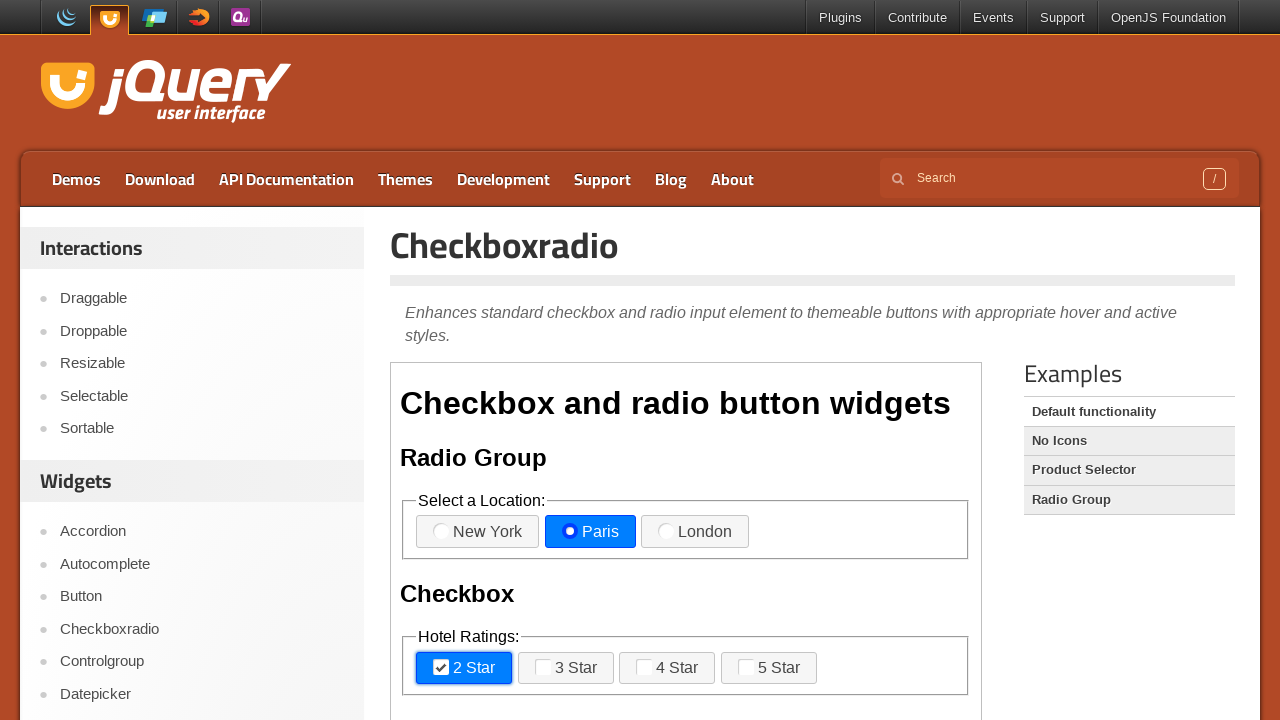

Clicked 3 Star checkbox in Hotel section at (566, 668) on iframe >> nth=0 >> internal:control=enter-frame >> fieldset >> internal:has-text
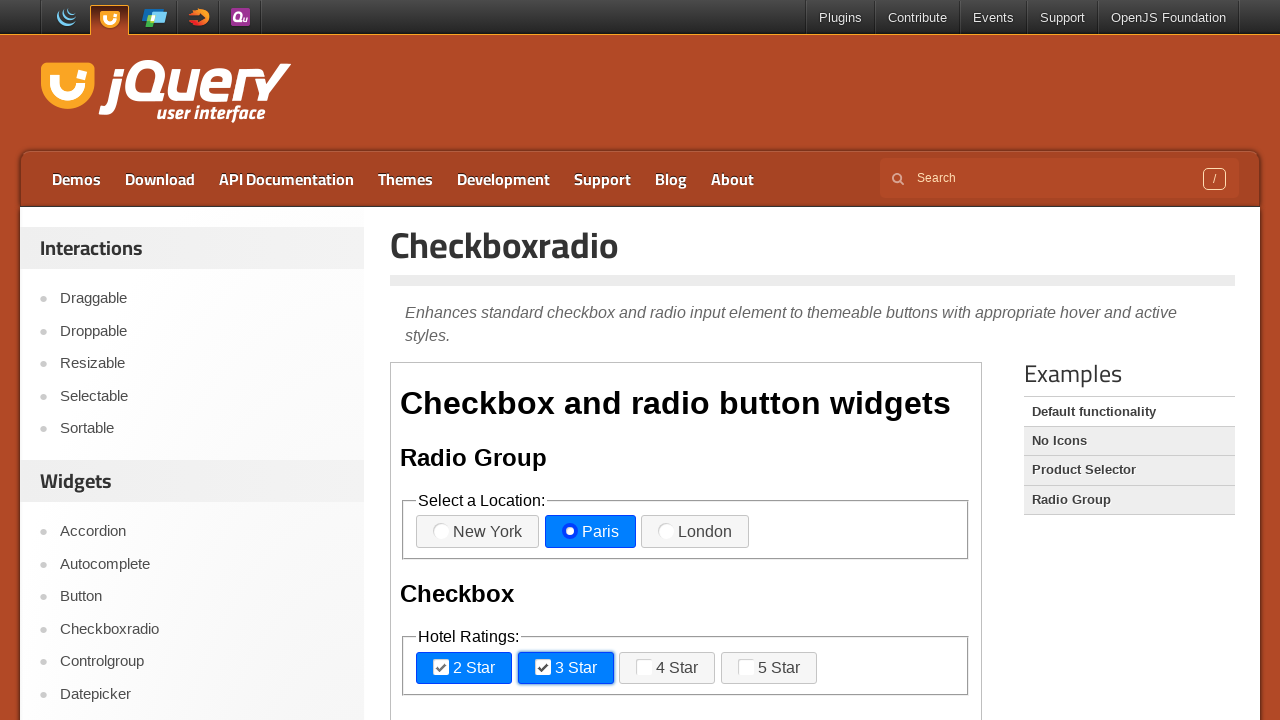

Clicked 2 Double checkbox in Bed section at (476, 361) on iframe >> nth=0 >> internal:control=enter-frame >> fieldset >> internal:has-text
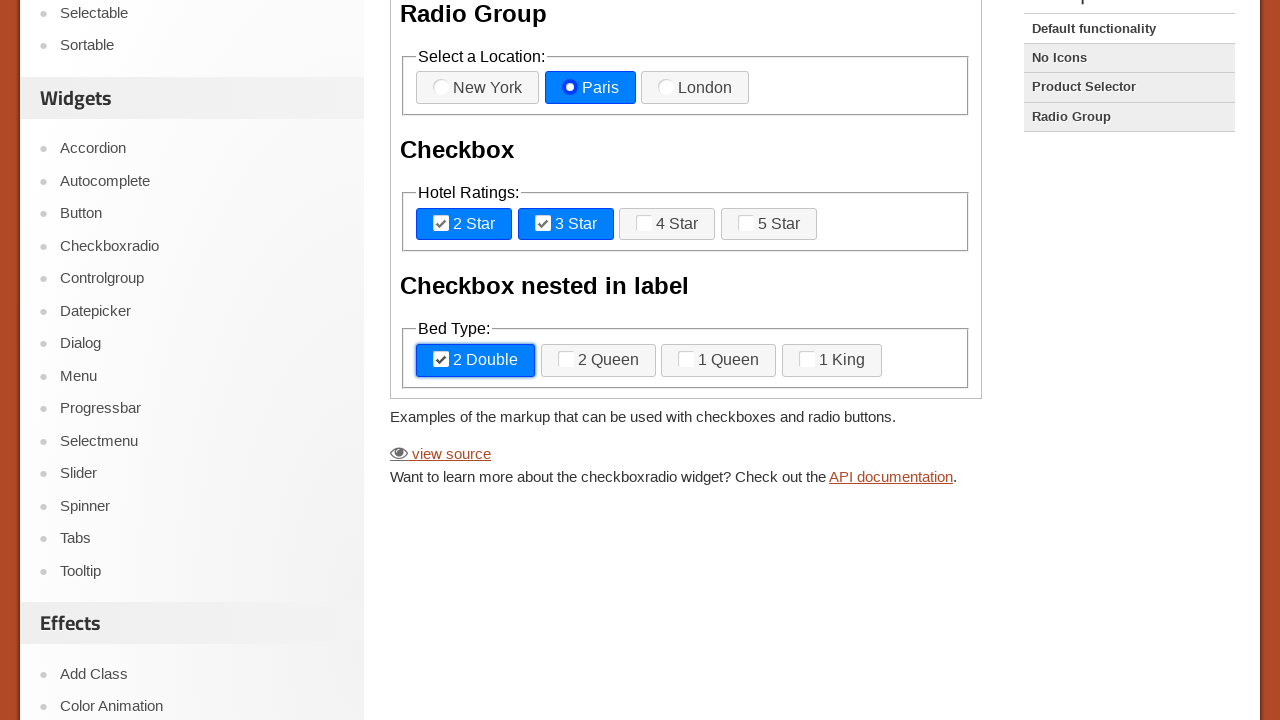

Clicked 1 Queen checkbox in Bed section at (719, 361) on iframe >> nth=0 >> internal:control=enter-frame >> fieldset >> internal:has-text
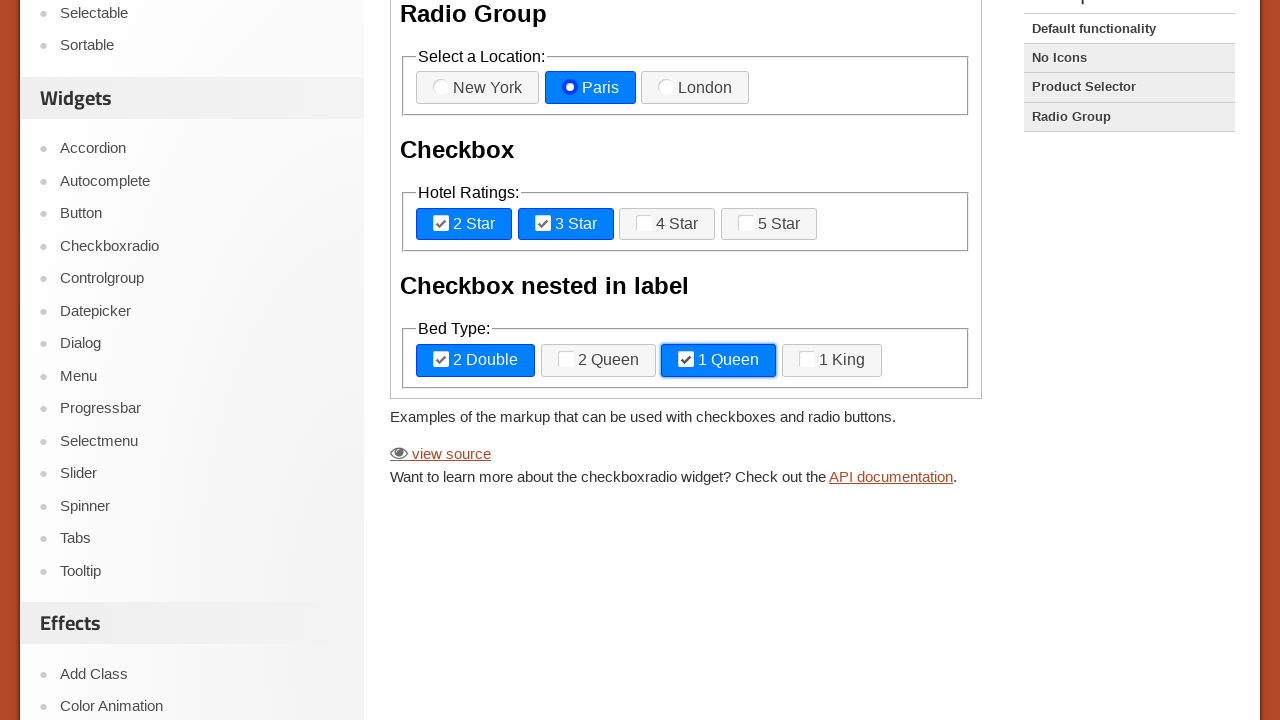

Clicked 1 King checkbox in Bed section at (832, 361) on iframe >> nth=0 >> internal:control=enter-frame >> fieldset >> internal:has-text
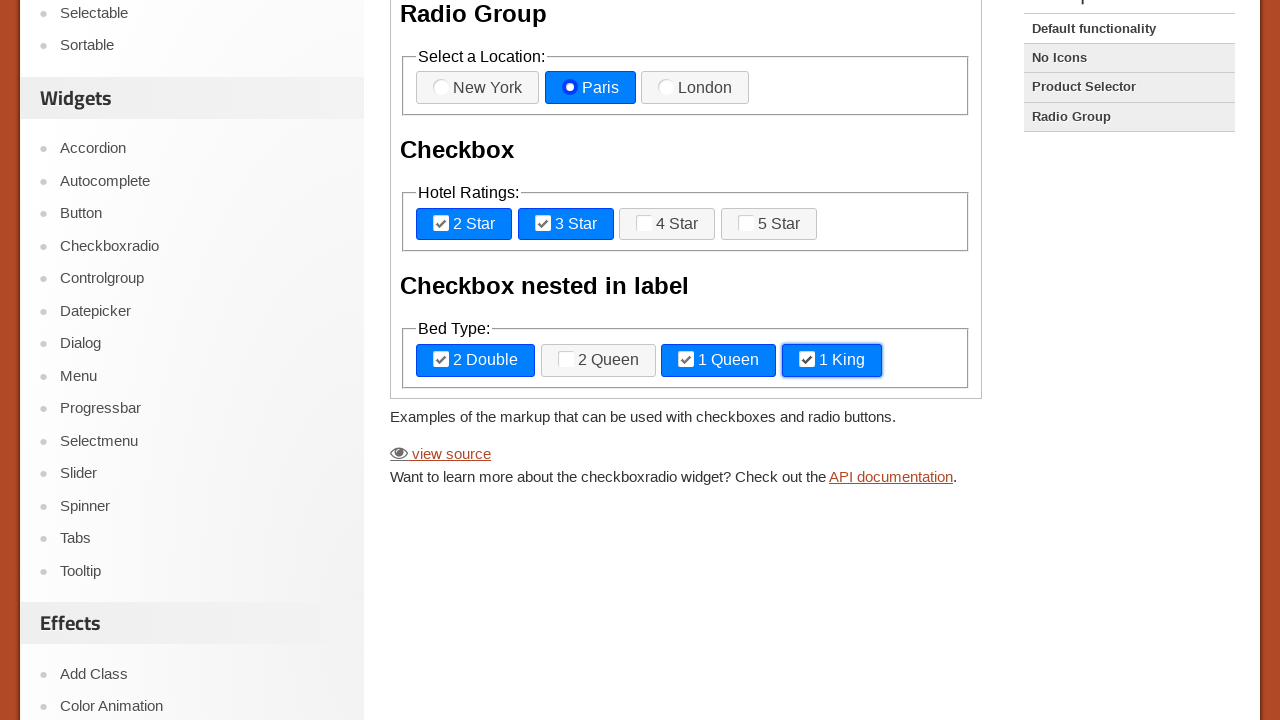

Clicked the first menu item in the top navigation at (76, 179) on #menu-top > li:first-child > a
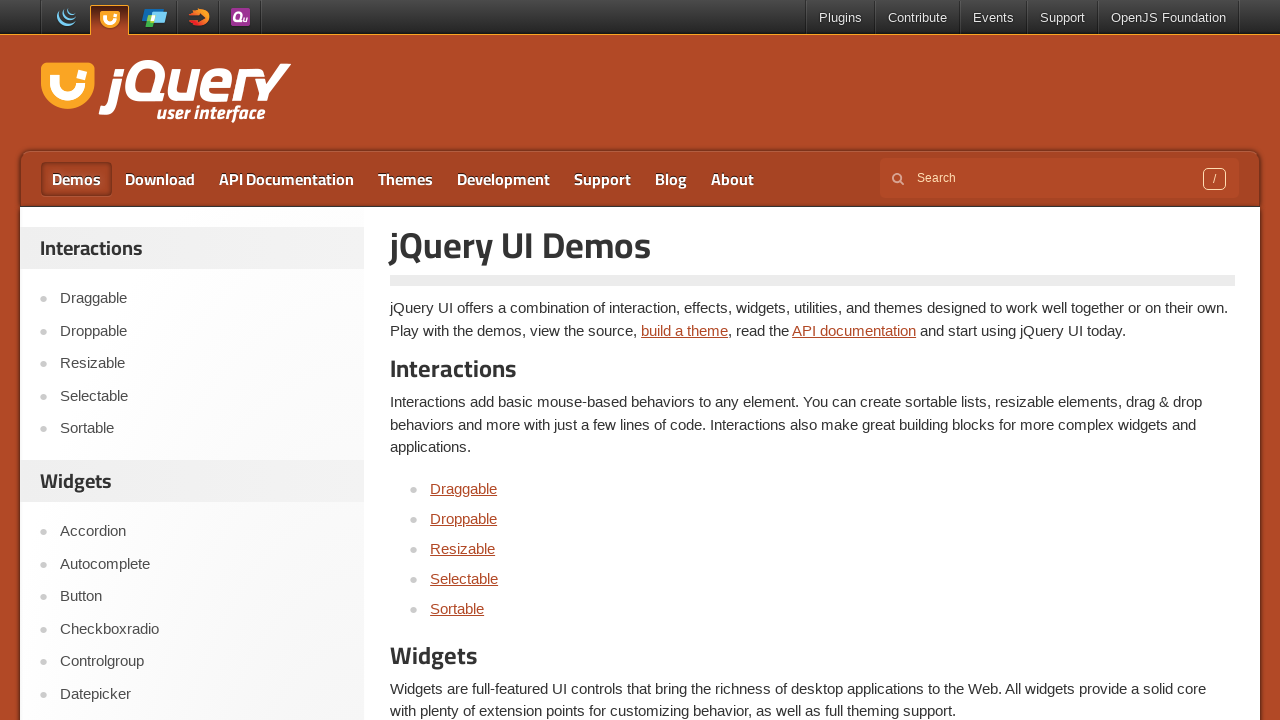

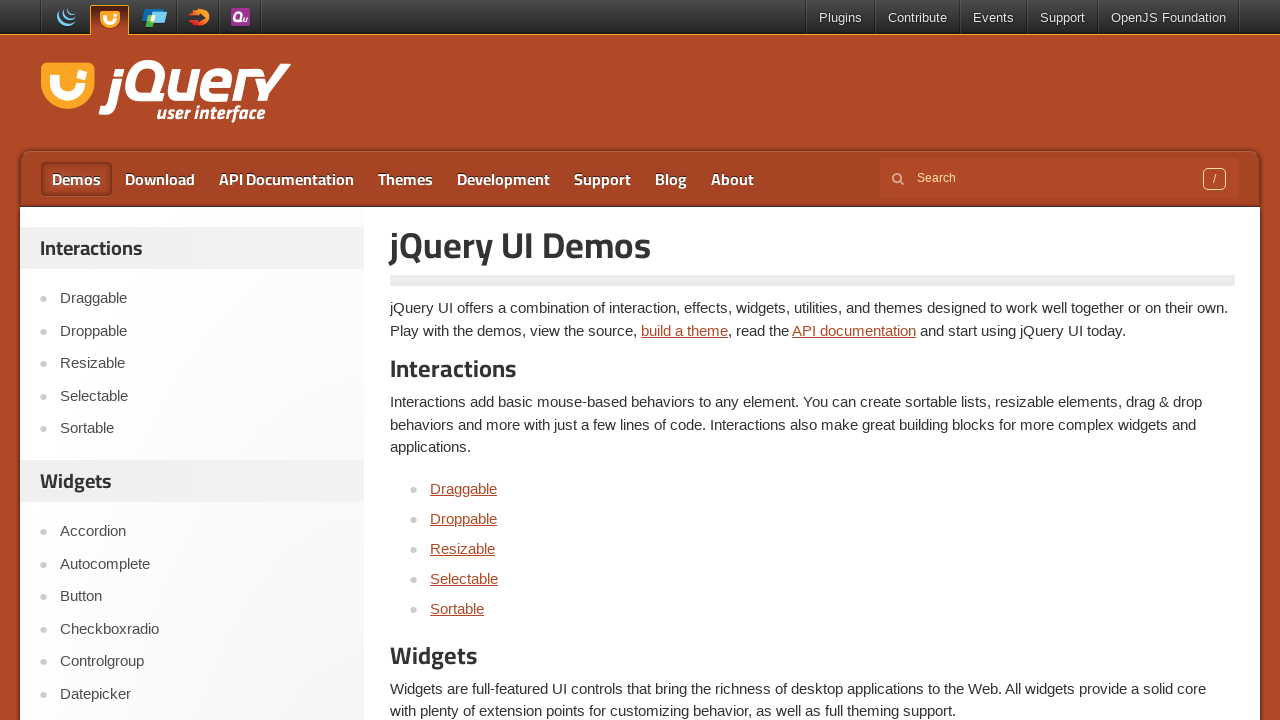